Tests web table interaction on a practice page by verifying the table structure exists, checking that rows and columns are present, and accessing specific cell data within the courses table.

Starting URL: https://www.rahulshettyacademy.com/AutomationPractice/

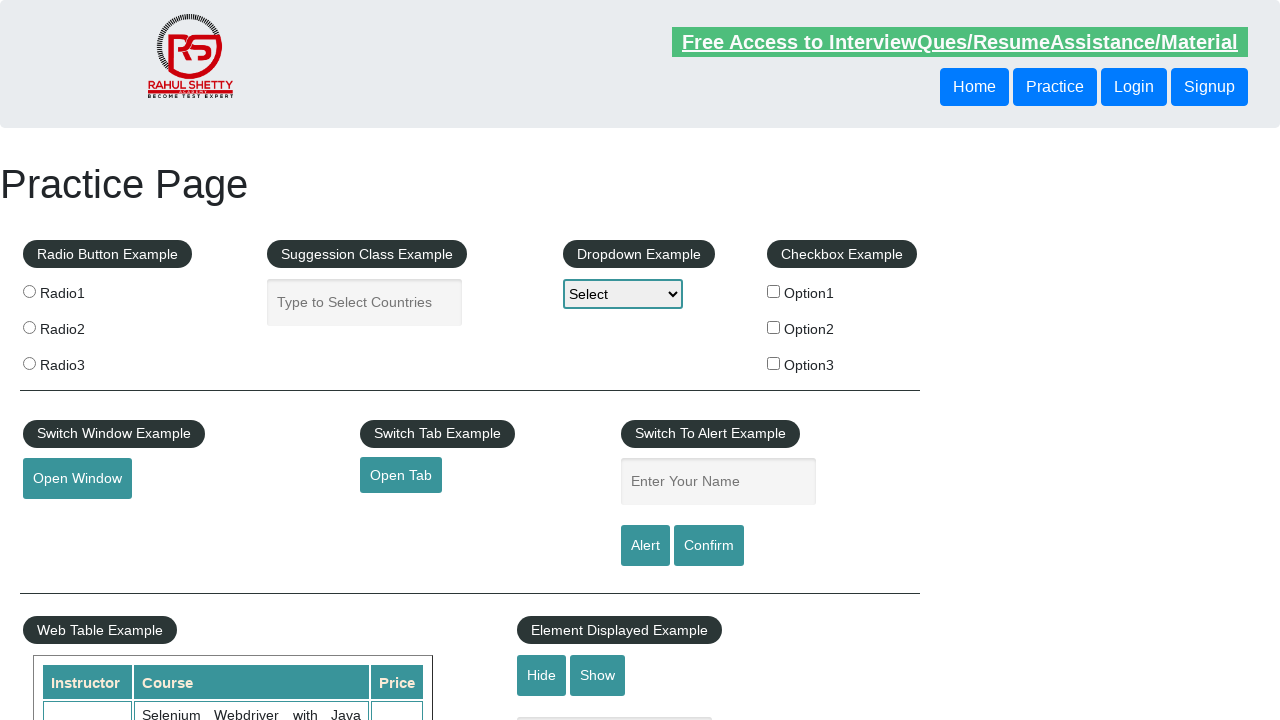

Waited for courses table to be visible
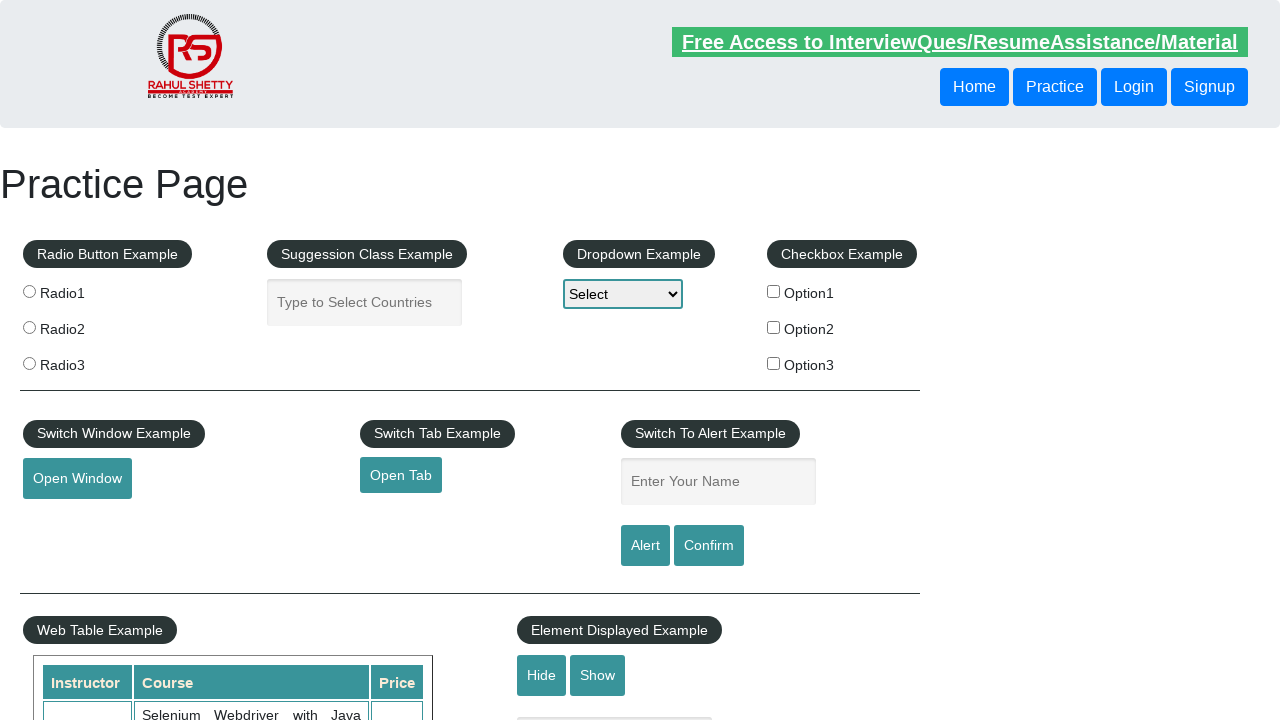

Verified table structure exists with 11 rows
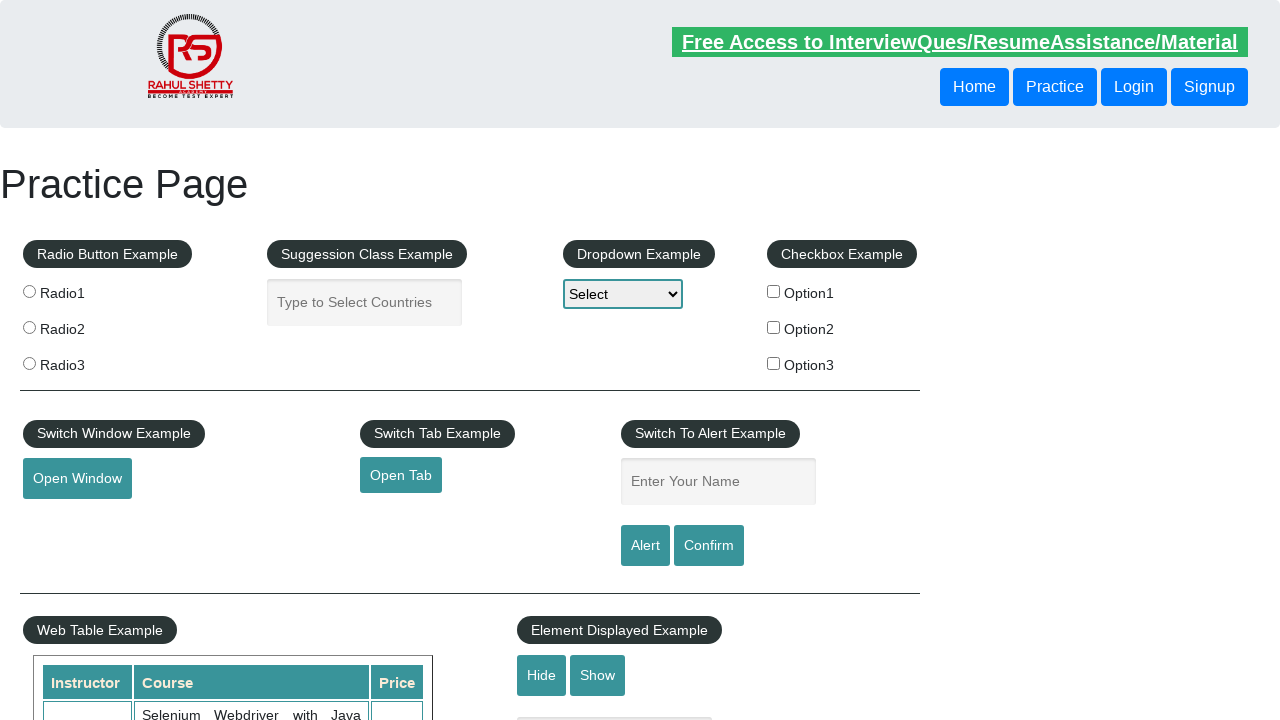

Verified table has 3 columns
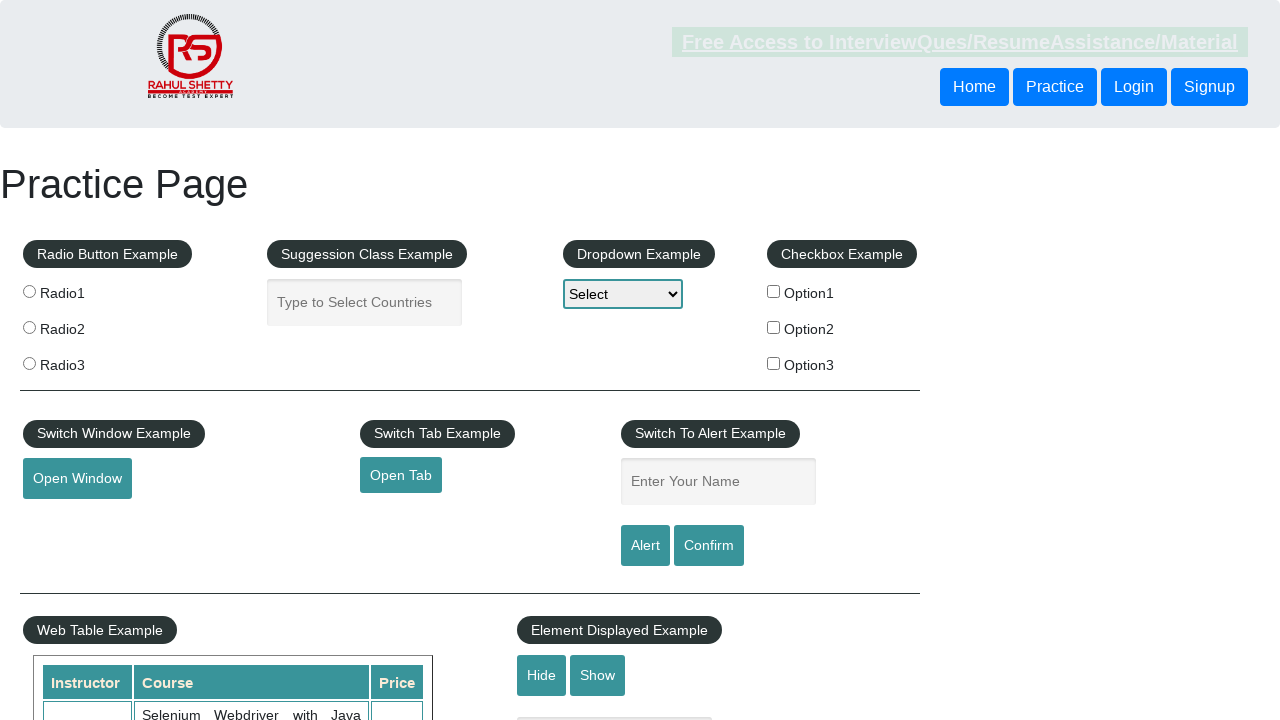

Accessed cell data from row 2, column 2: 'Selenium Webdriver with Java Basics + Advanced + Interview Guide'
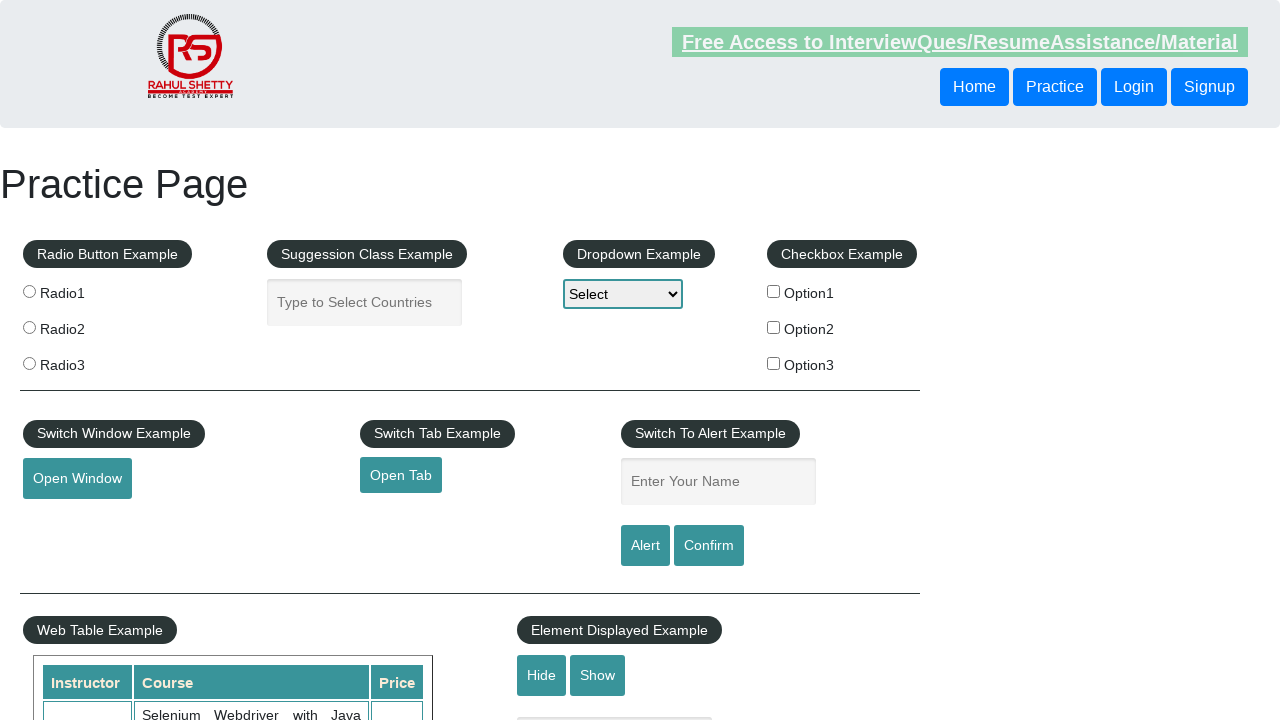

Accessed cell data from row 2, column 1
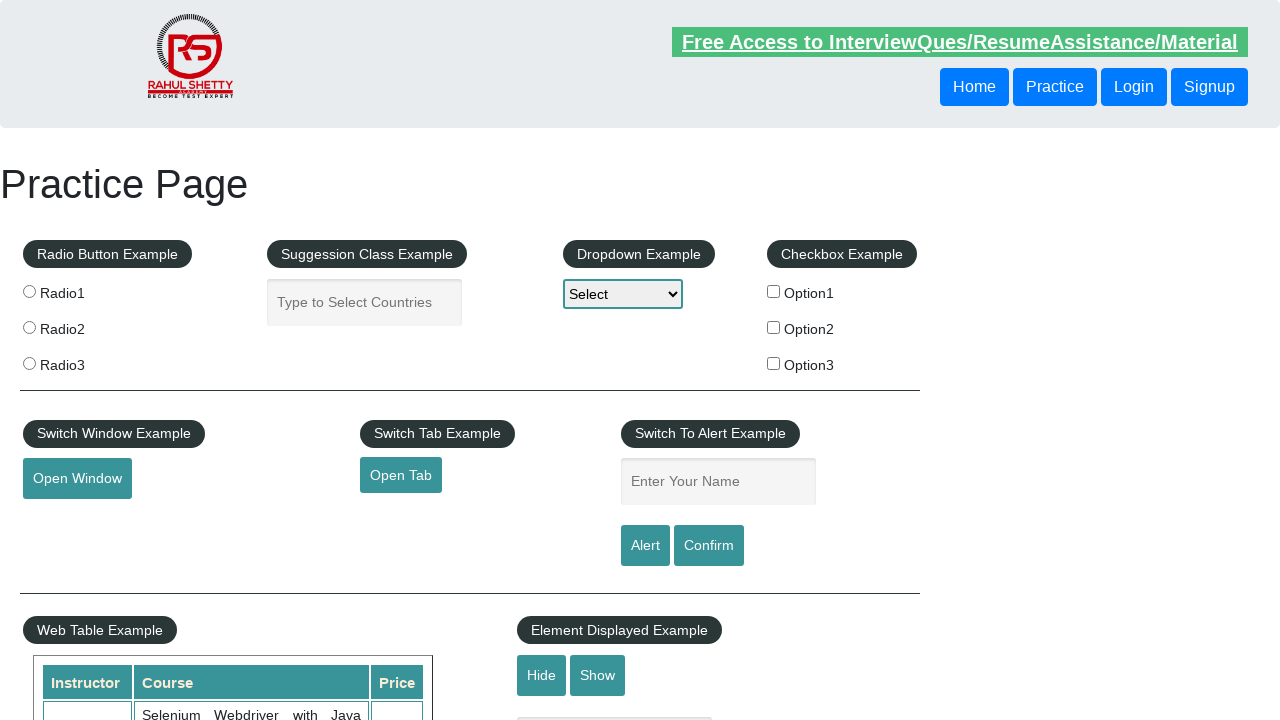

Accessed cell data from row 2, column 2
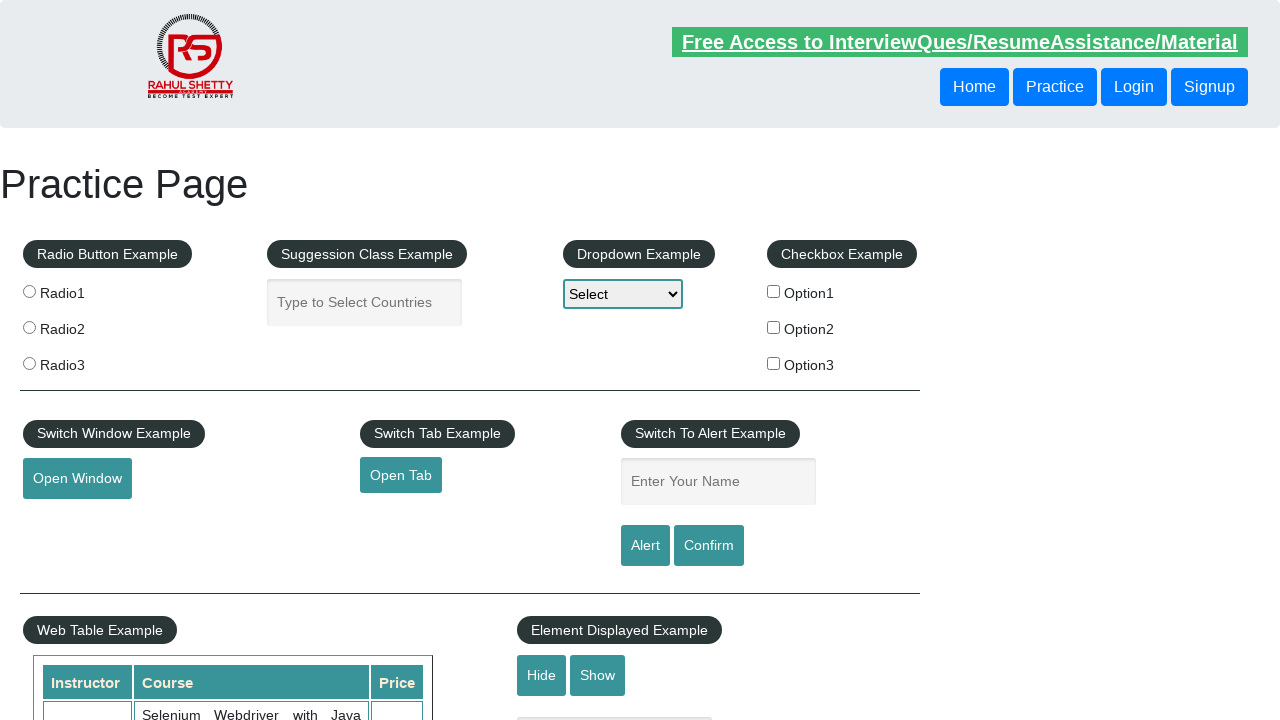

Accessed cell data from row 2, column 3
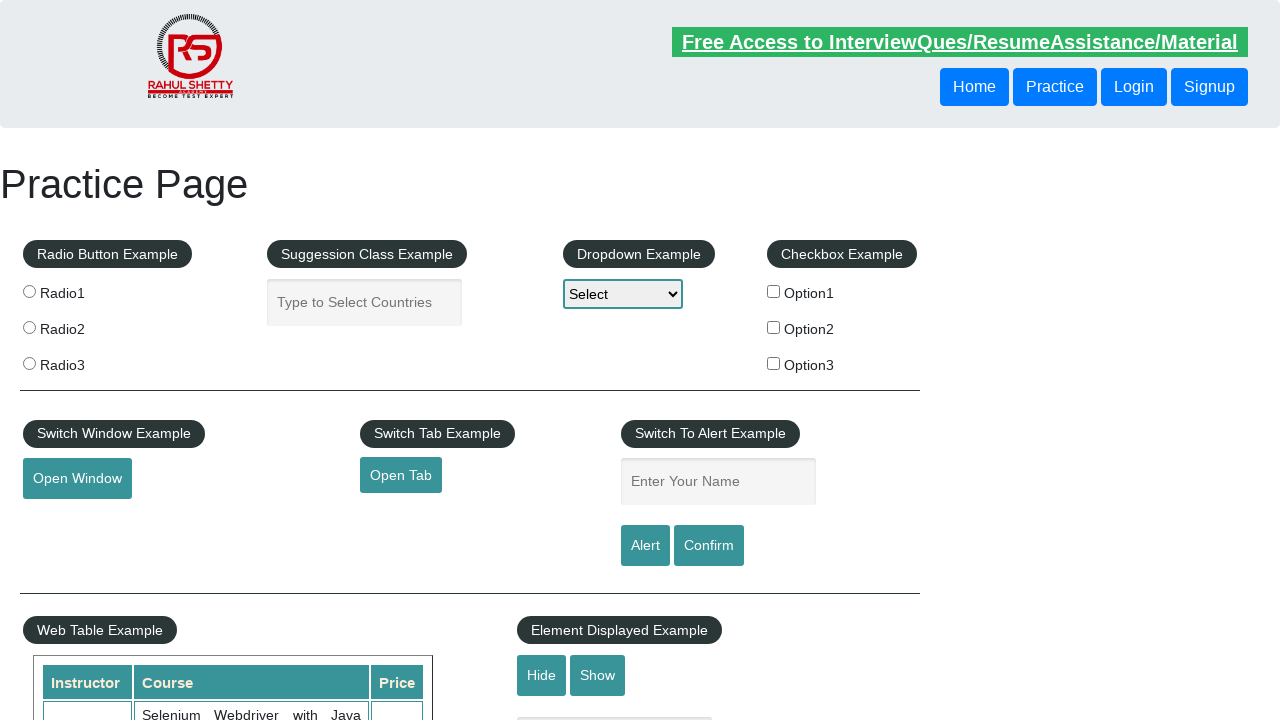

Accessed cell data from row 2, column 2
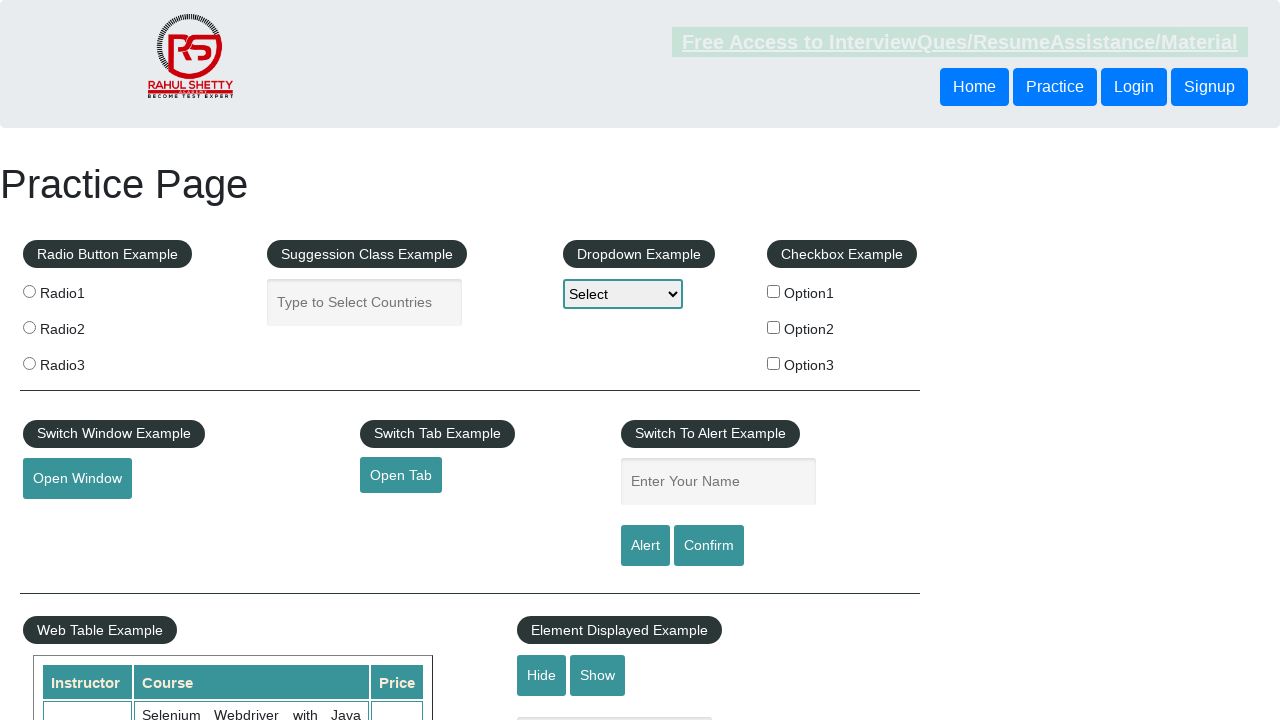

Accessed cell data from row 3, column 2
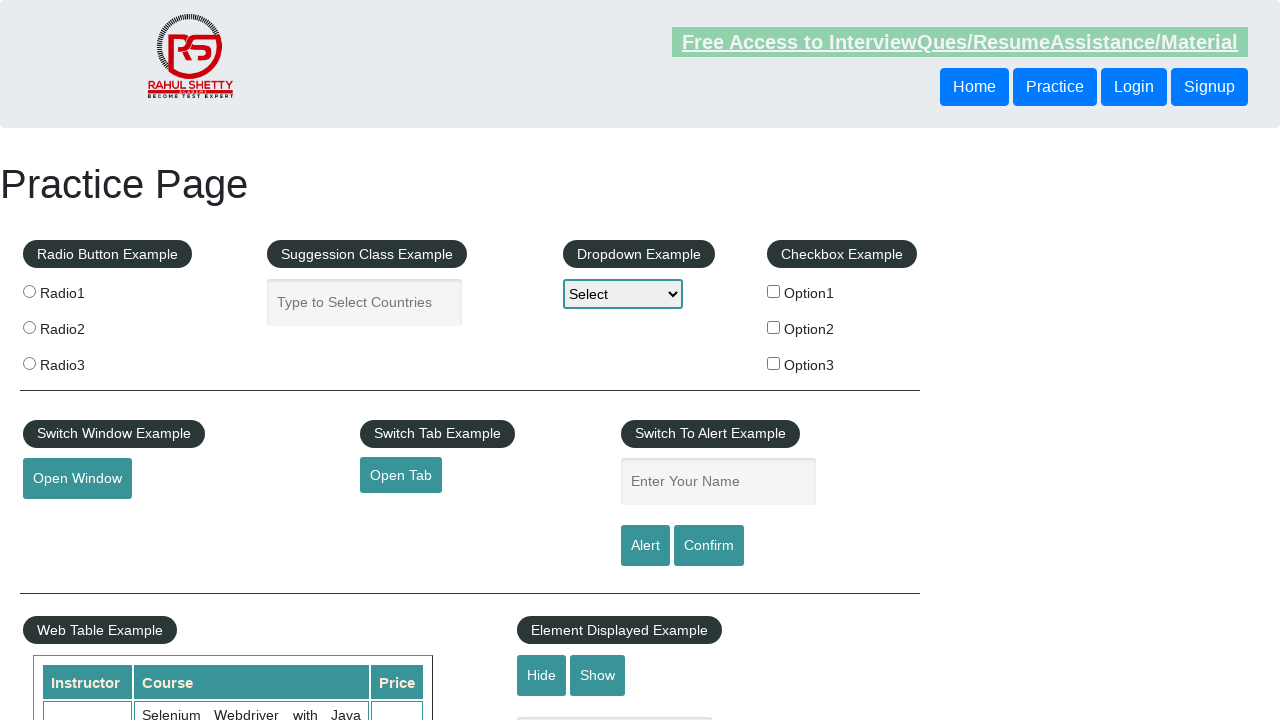

Accessed cell data from row 4, column 2
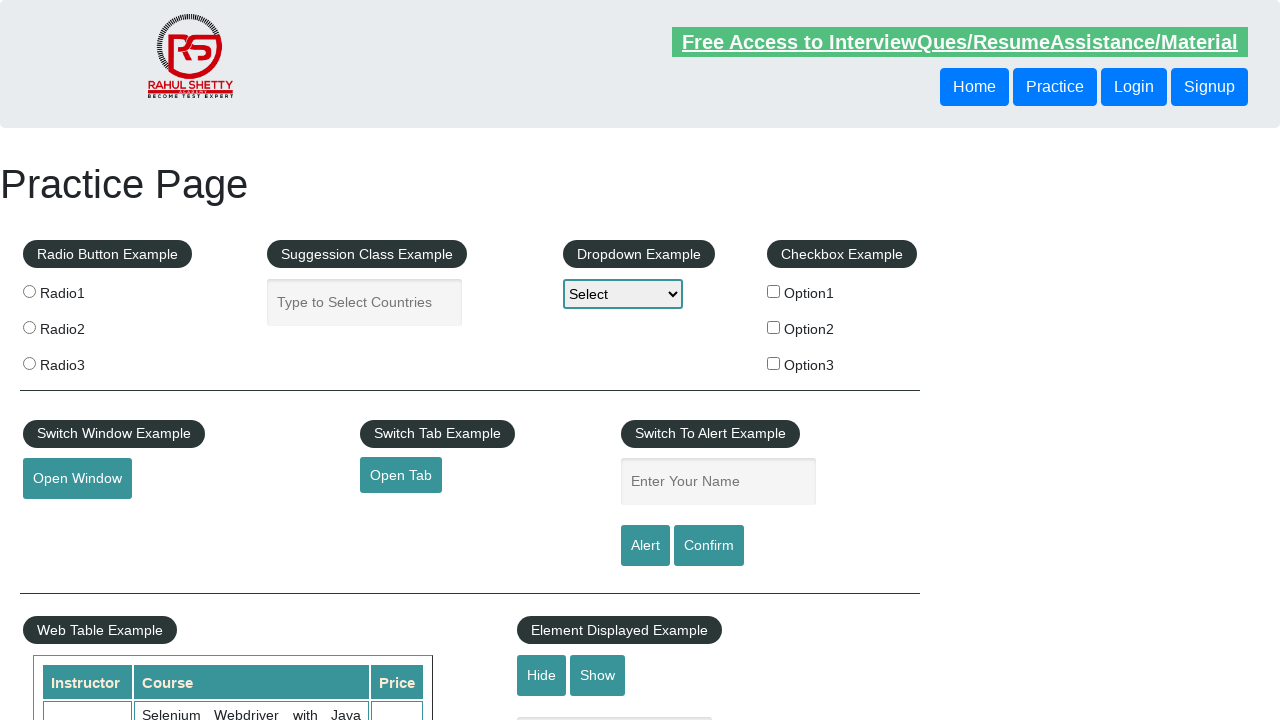

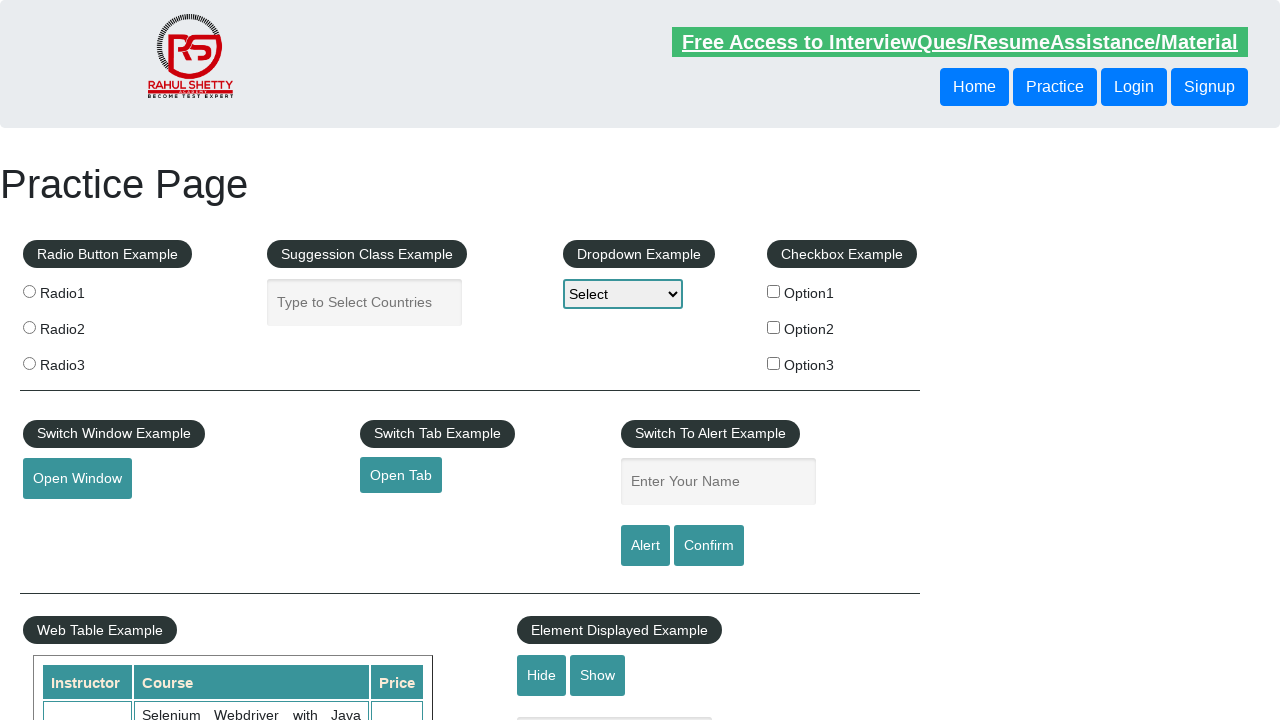